Tests multiple selection dropdown allowing selection of multiple month options

Starting URL: https://multiple-select.wenzhixin.net.cn/templates/template.html?v=189&url=basic.html

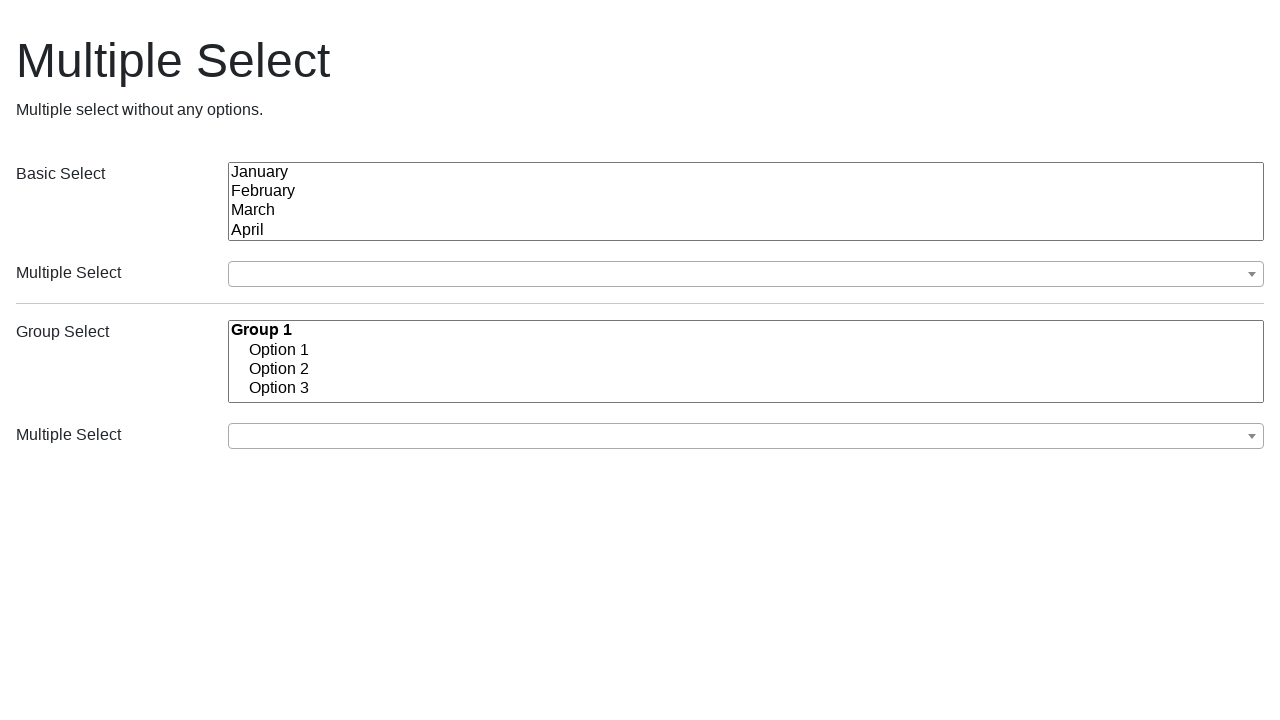

Clicked on the first multiple select dropdown at (746, 274) on (//button[@class='ms-choice'])[1]
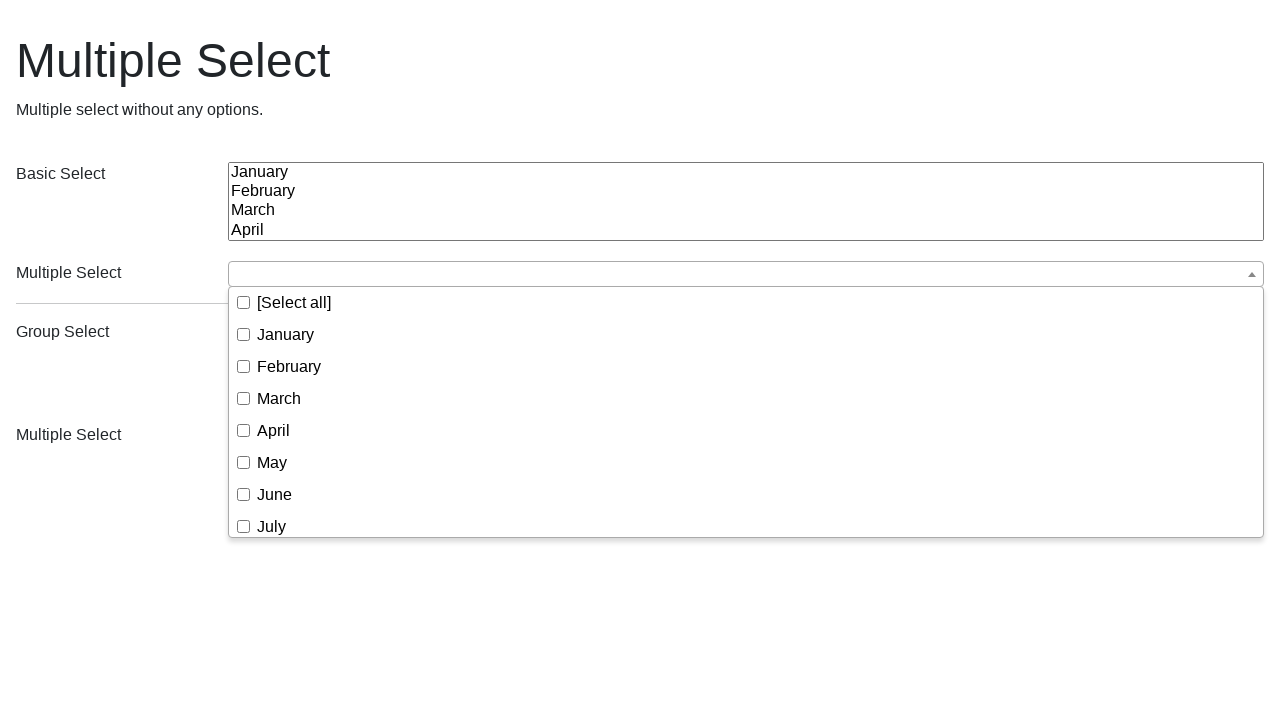

Dropdown items loaded and visible
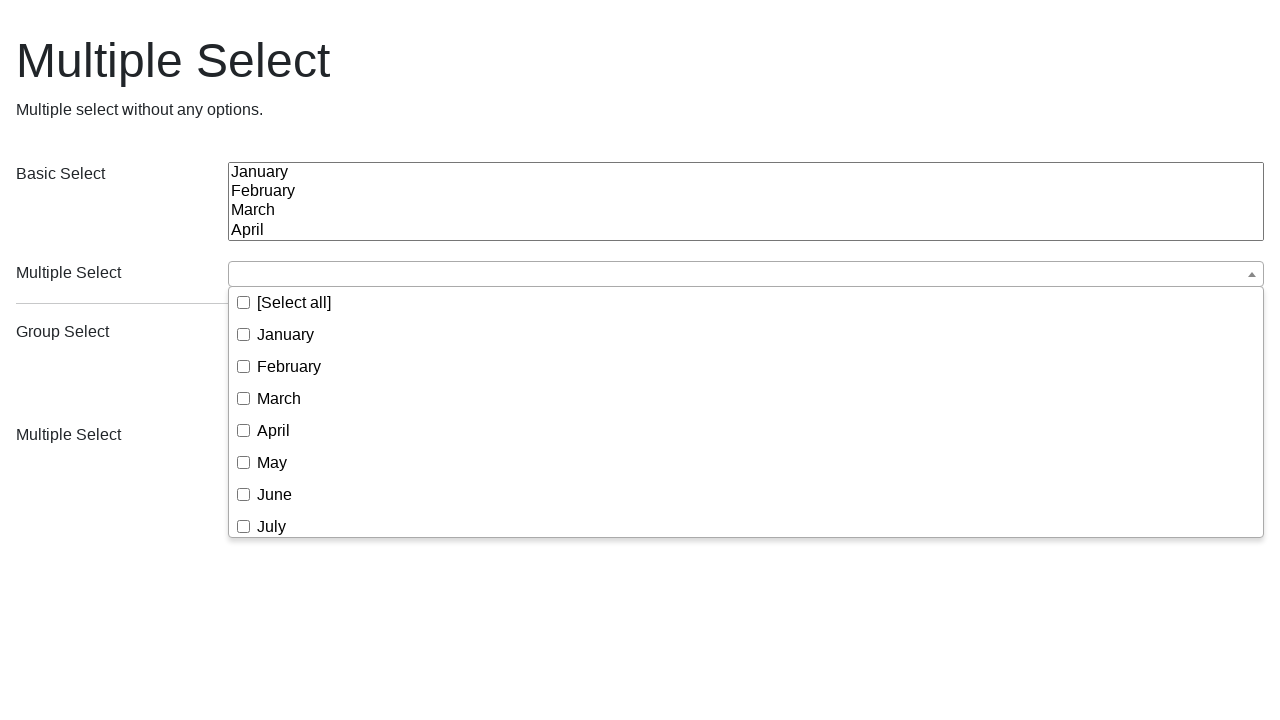

Selected January from dropdown at (286, 334) on (//button[@class='ms-choice'])[1]/following-sibling::div/ul//span[text()='Januar
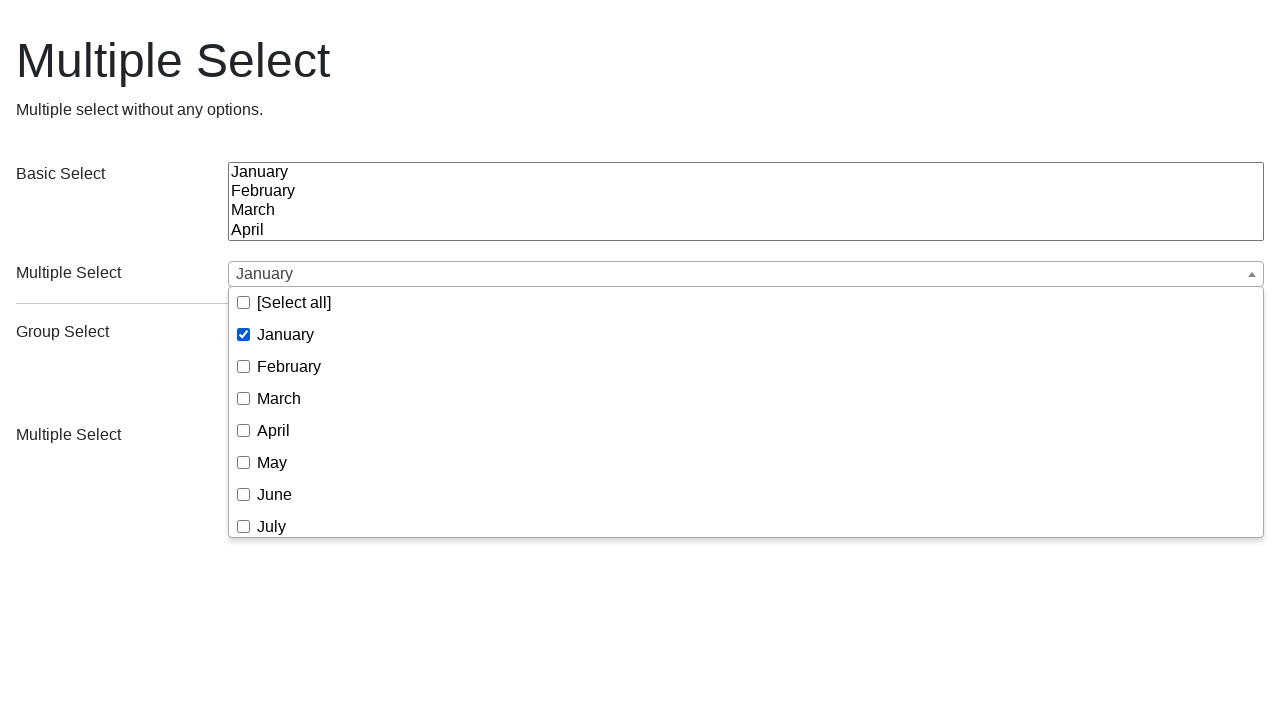

Selected April from dropdown at (274, 430) on (//button[@class='ms-choice'])[1]/following-sibling::div/ul//span[text()='April'
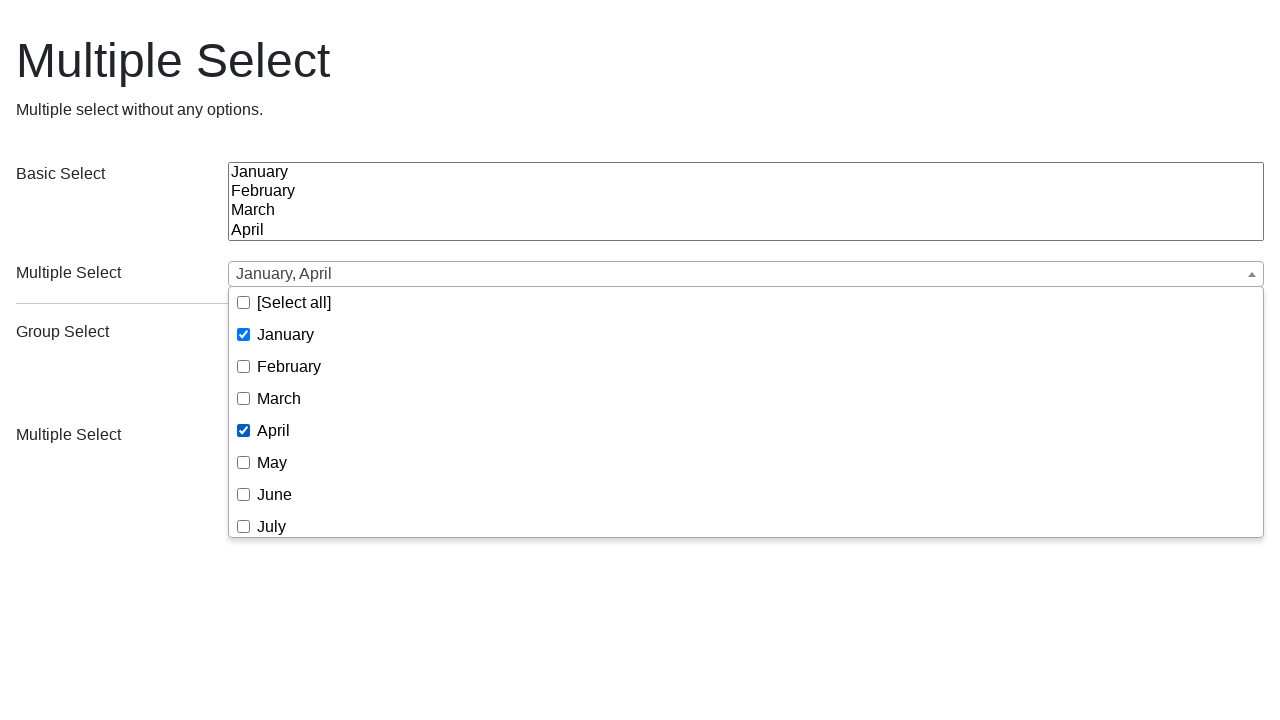

Selected October from dropdown at (285, 456) on (//button[@class='ms-choice'])[1]/following-sibling::div/ul//span[text()='Octobe
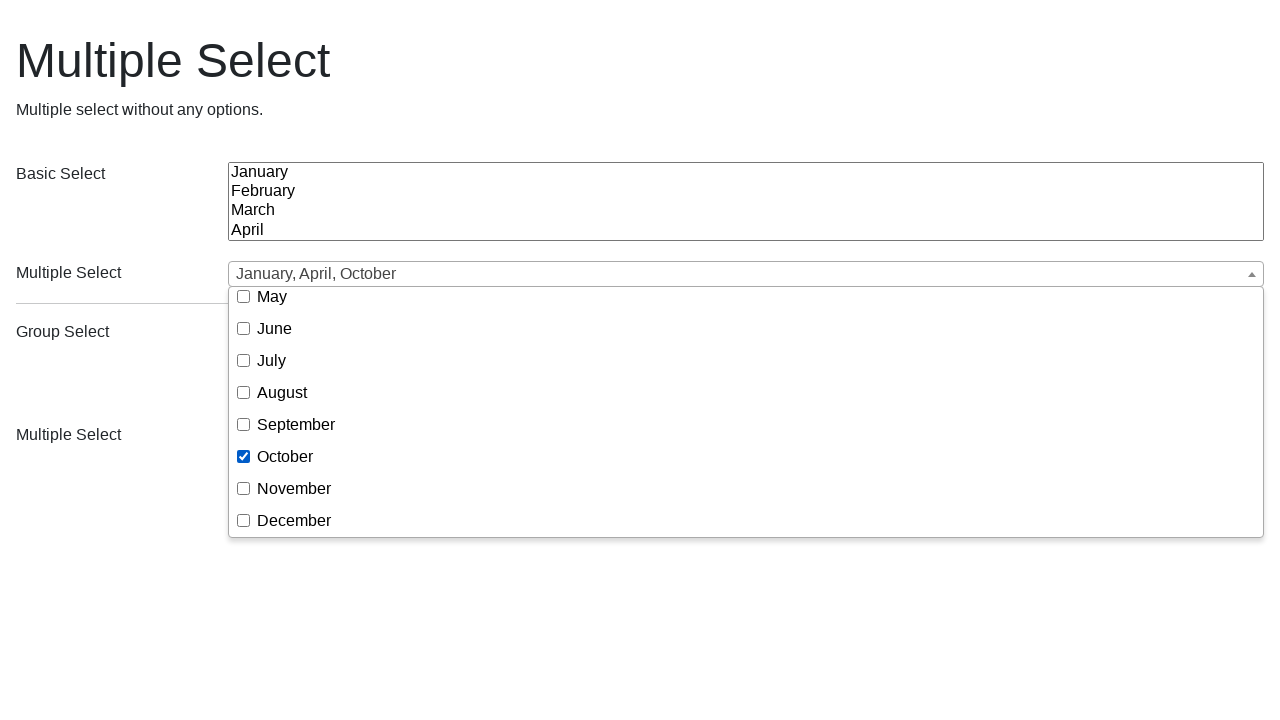

Verified selected months are displayed
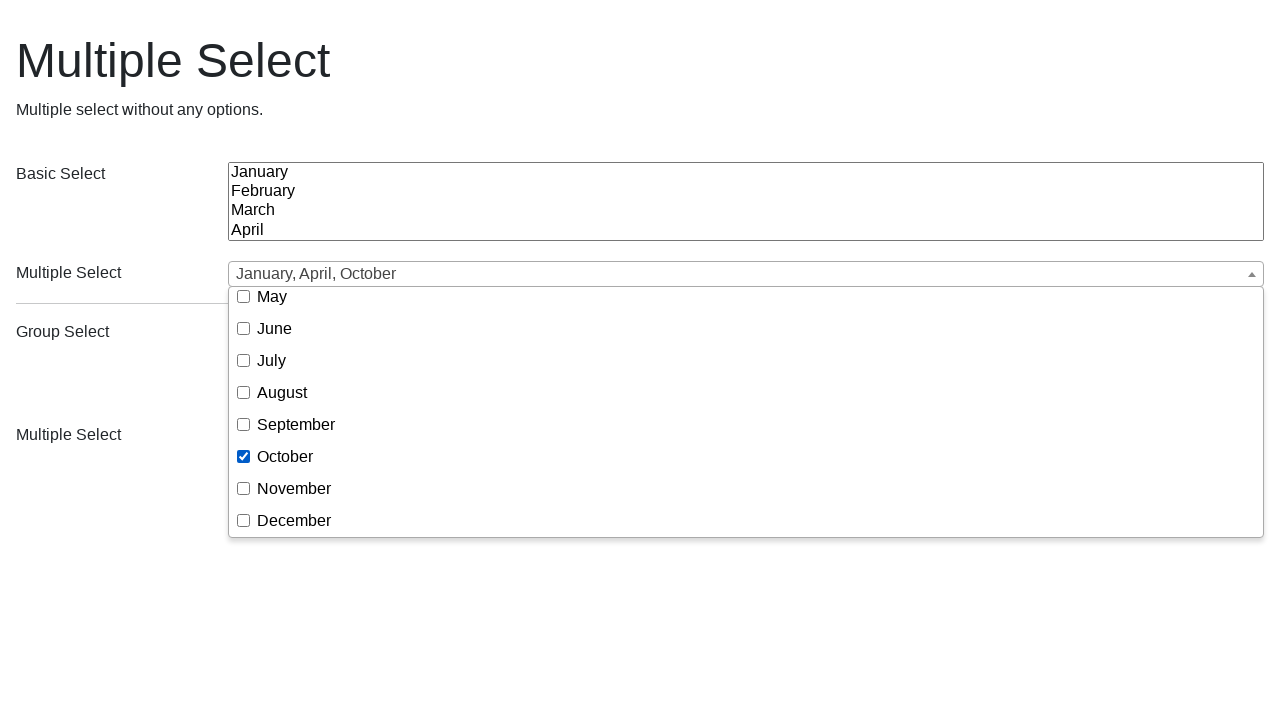

Page reloaded for second test
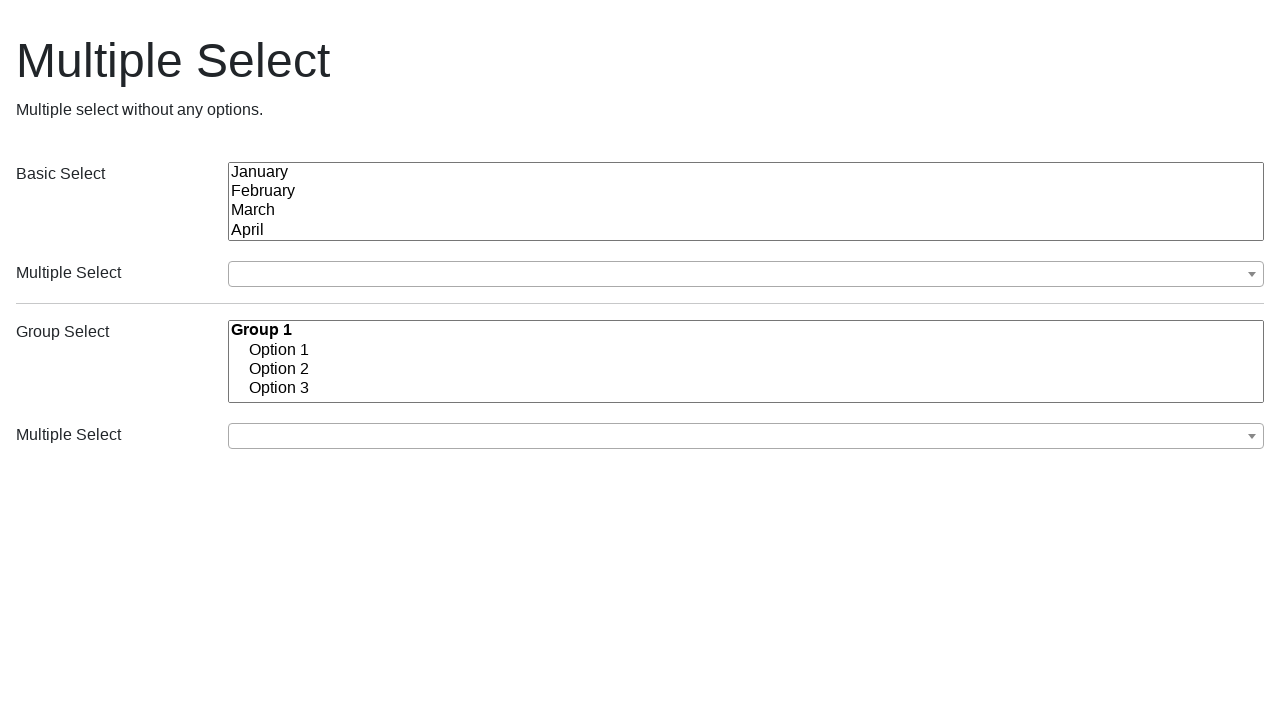

Clicked on the multiple select dropdown after page reload at (746, 274) on (//button[@class='ms-choice'])[1]
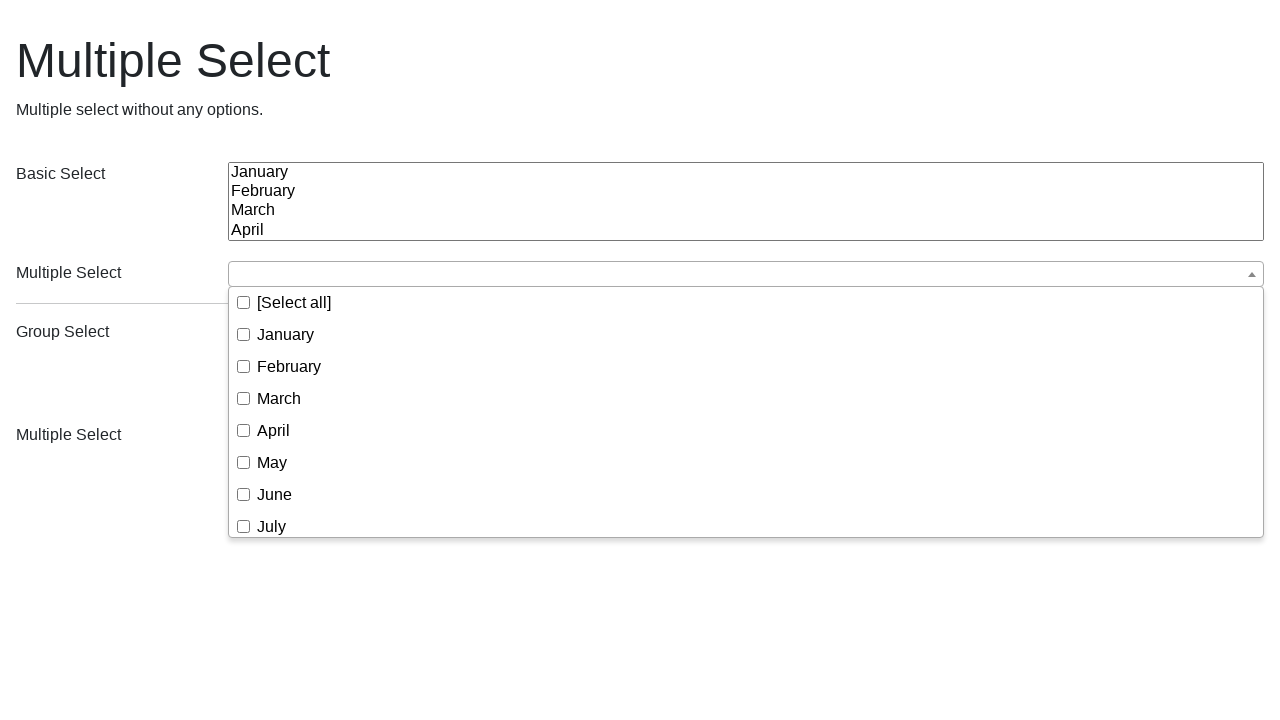

Dropdown items loaded again after reload
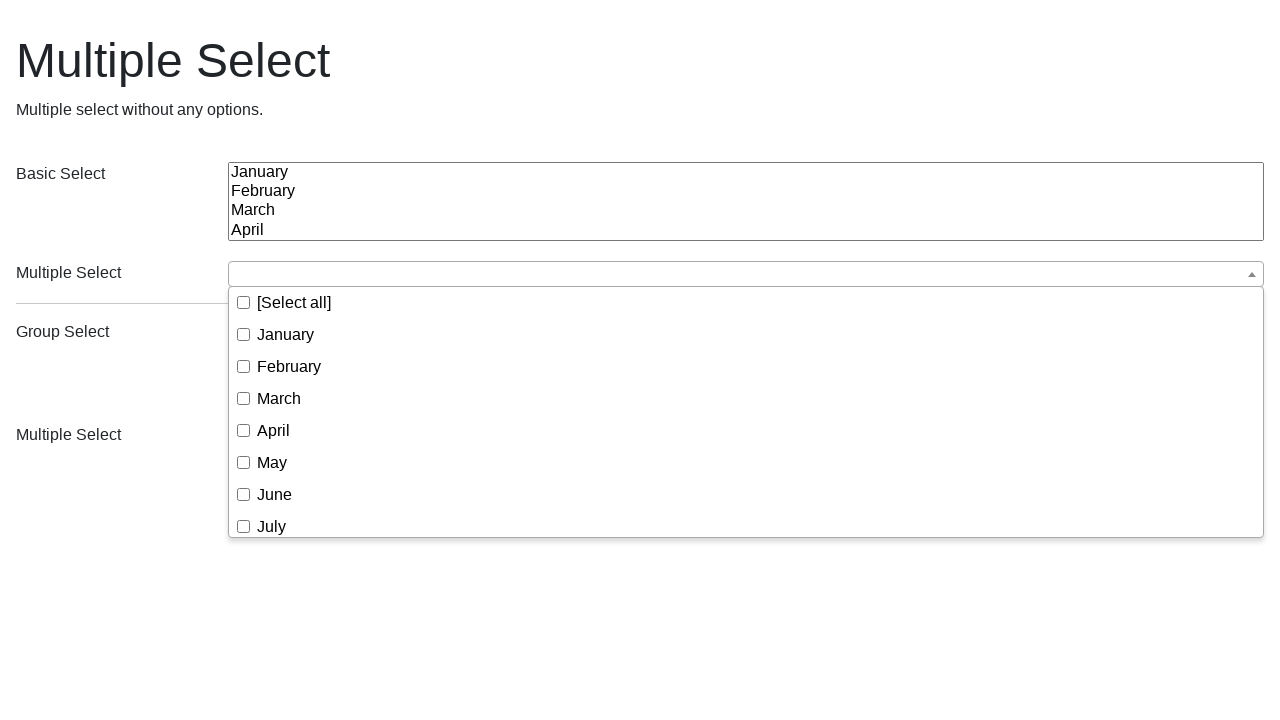

Selected January from dropdown in second test at (286, 334) on (//button[@class='ms-choice'])[1]/following-sibling::div/ul//span[text()='Januar
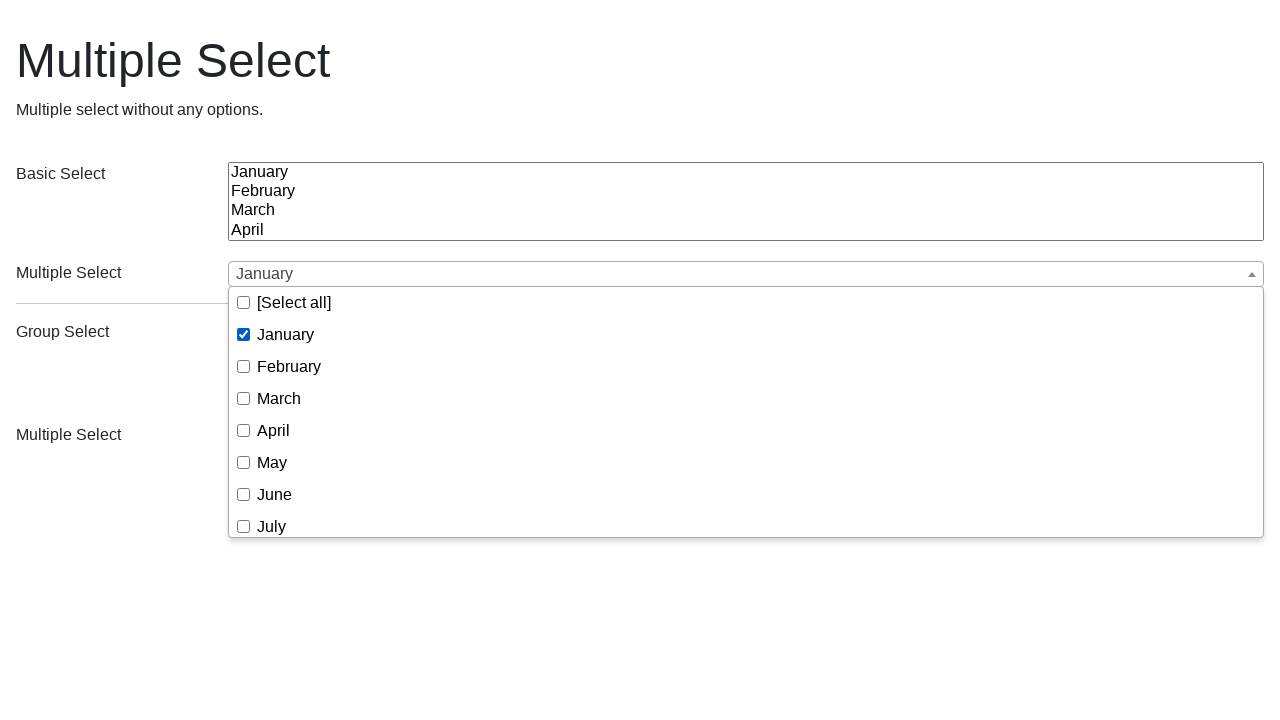

Selected April from dropdown in second test at (274, 430) on (//button[@class='ms-choice'])[1]/following-sibling::div/ul//span[text()='April'
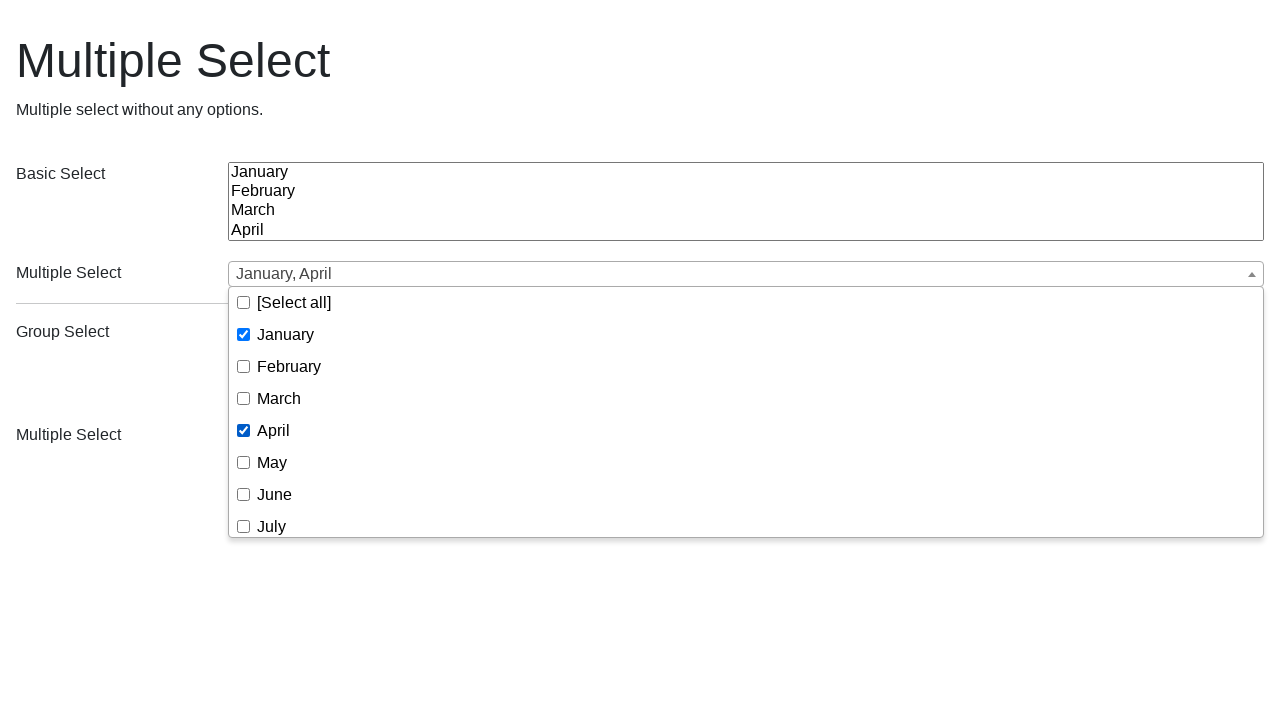

Selected October from dropdown in second test at (285, 456) on (//button[@class='ms-choice'])[1]/following-sibling::div/ul//span[text()='Octobe
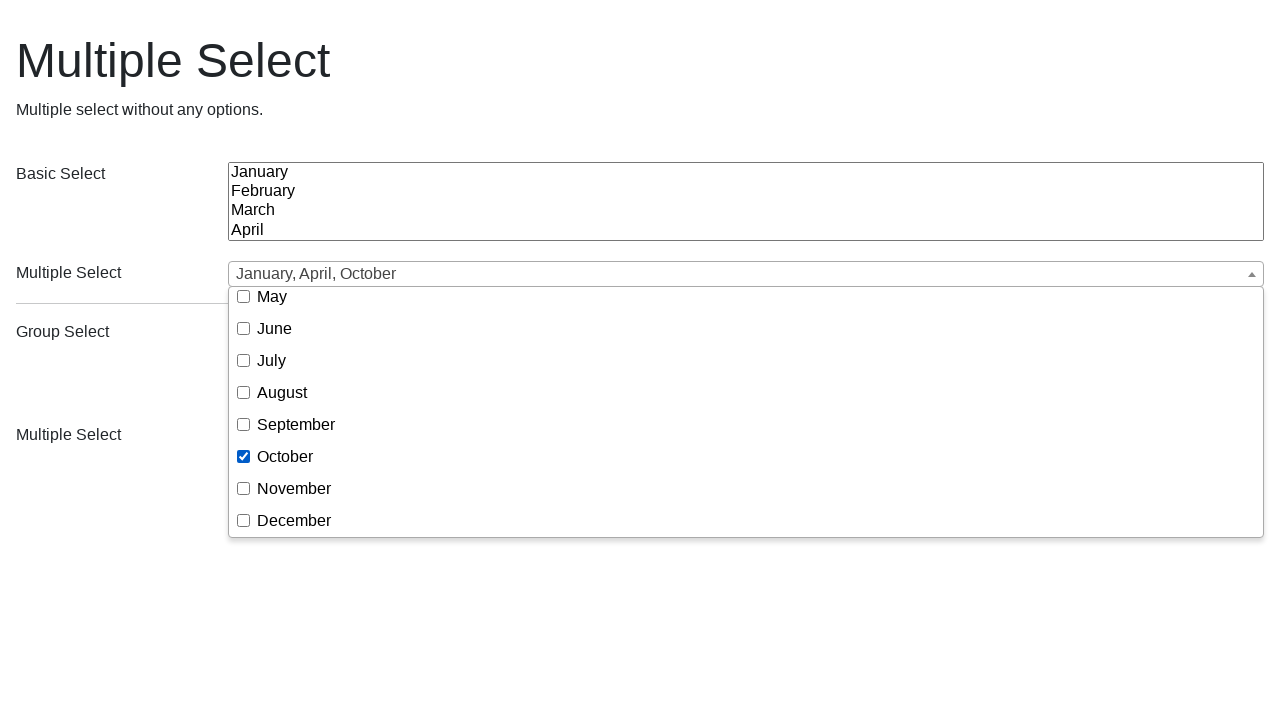

Selected December from dropdown in second test at (294, 520) on (//button[@class='ms-choice'])[1]/following-sibling::div/ul//span[text()='Decemb
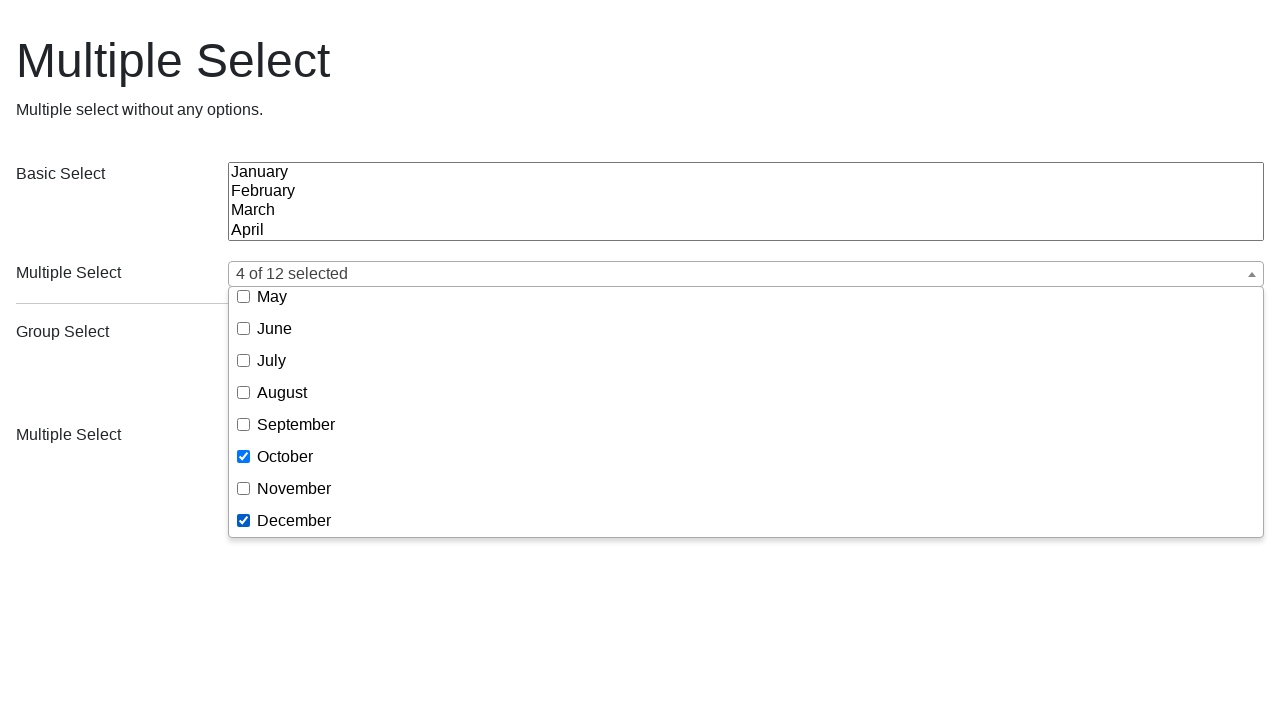

Verified all selected months are displayed in second test
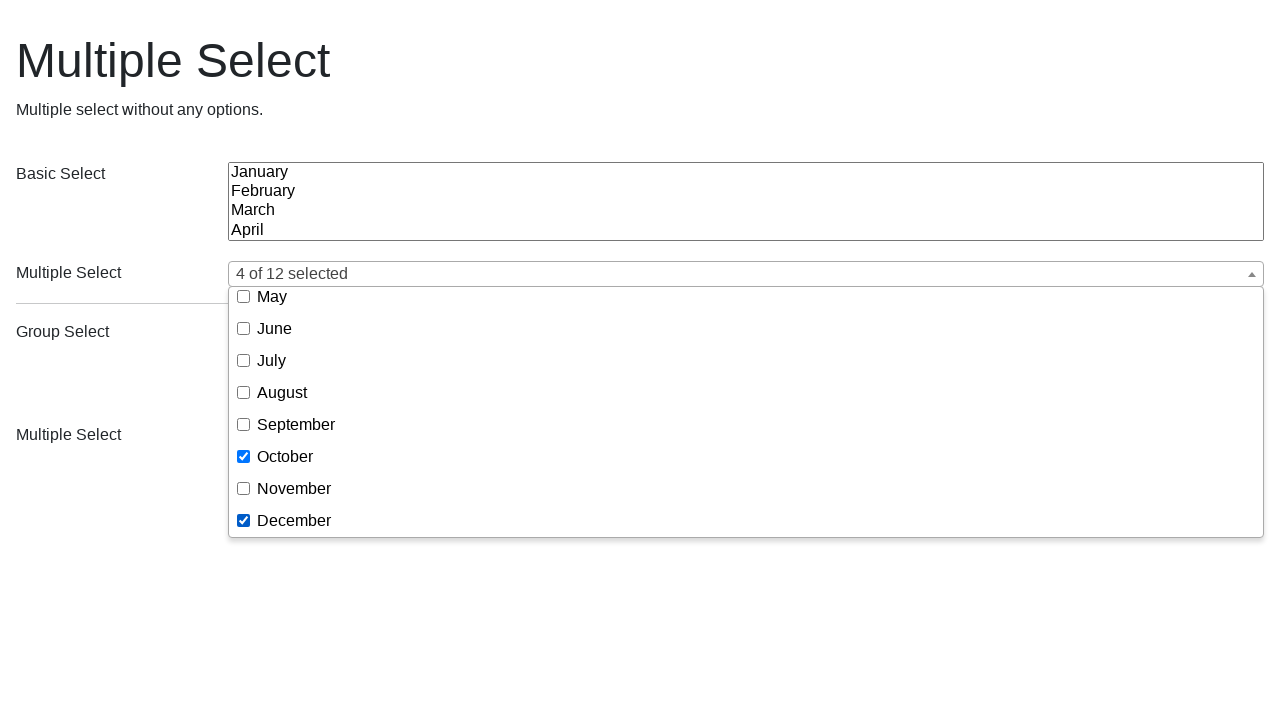

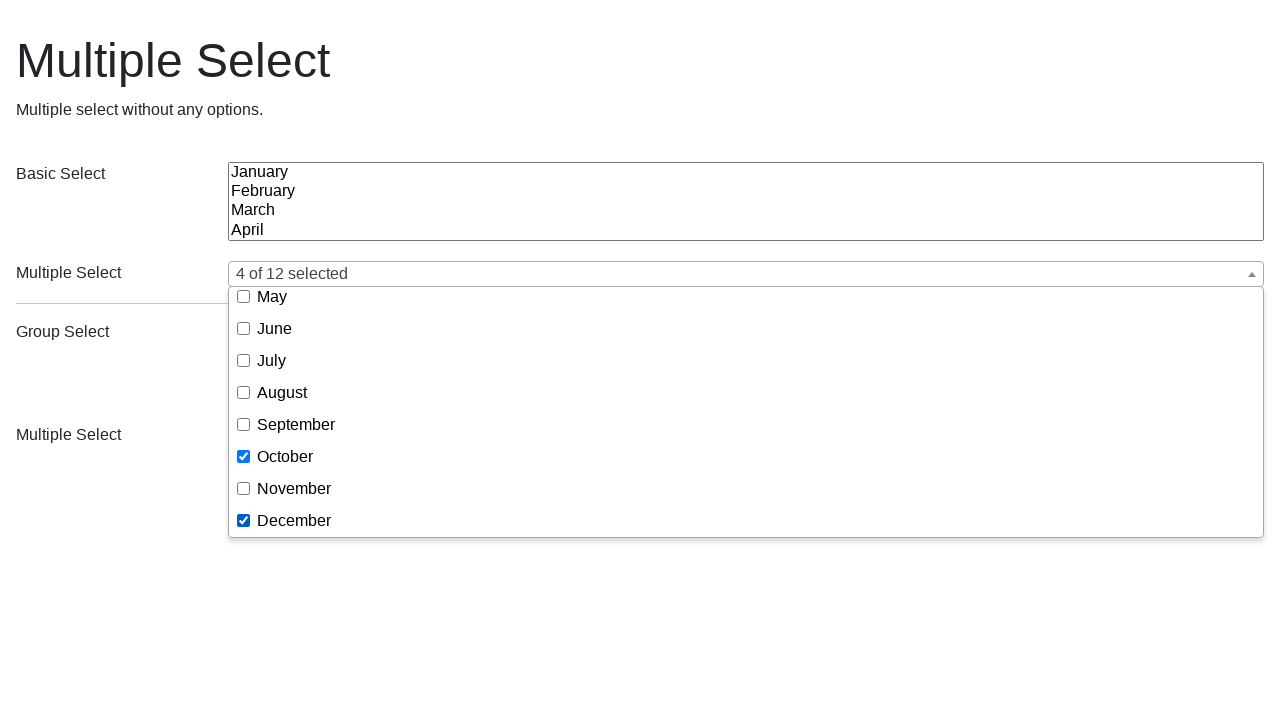